Tests browser window handling by opening a new window, switching to it to verify content, then closing it and returning to the main window

Starting URL: https://demoqa.com/browser-windows

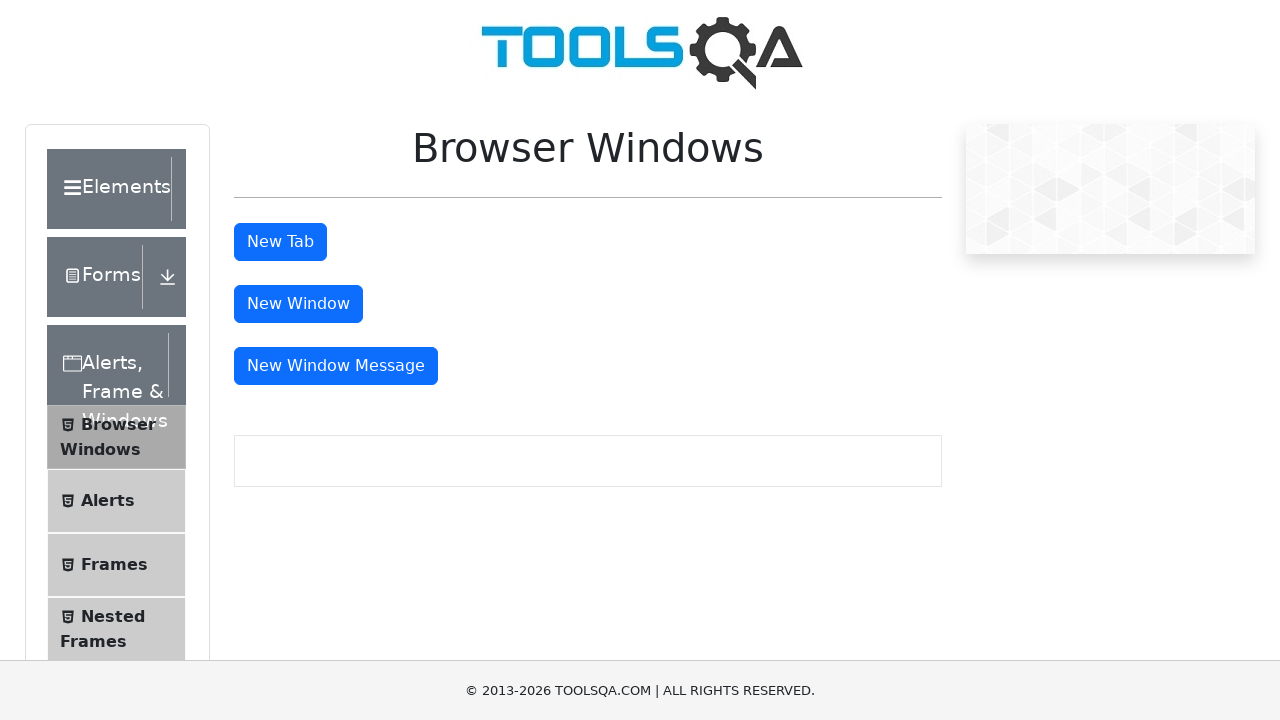

Clicked button to open new window at (298, 304) on #windowButton
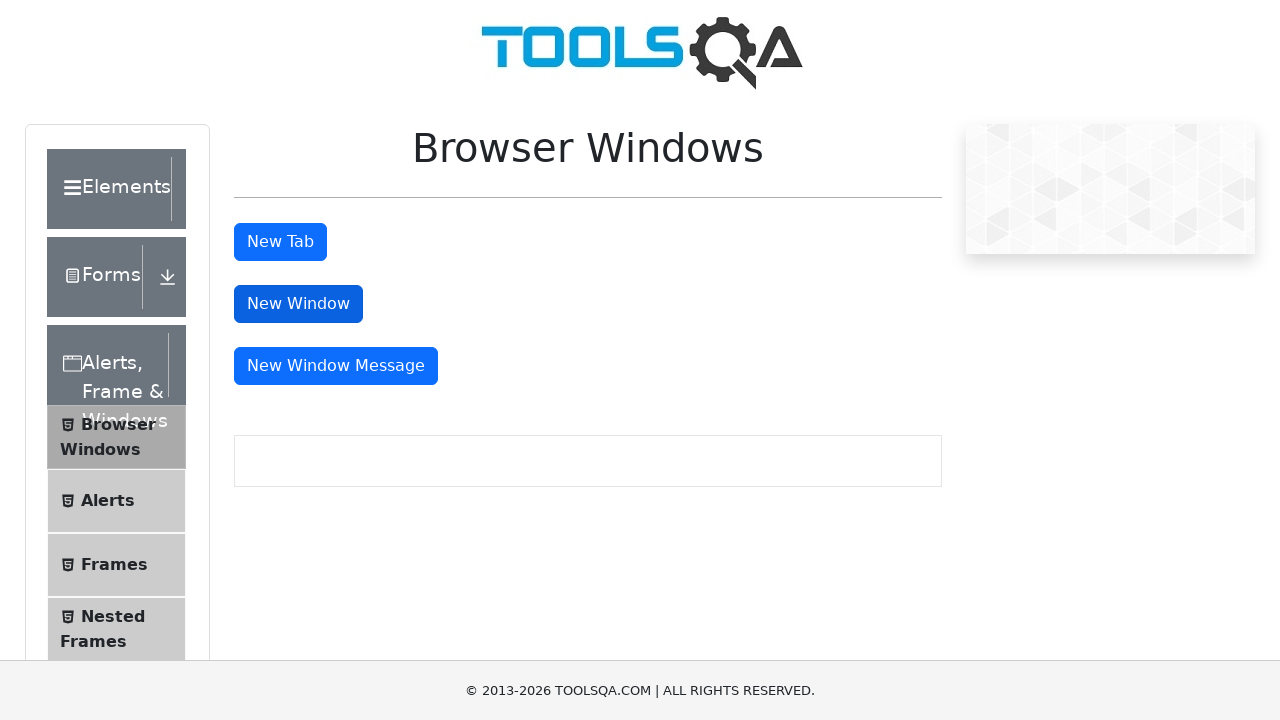

New window opened and captured at (298, 304) on #windowButton
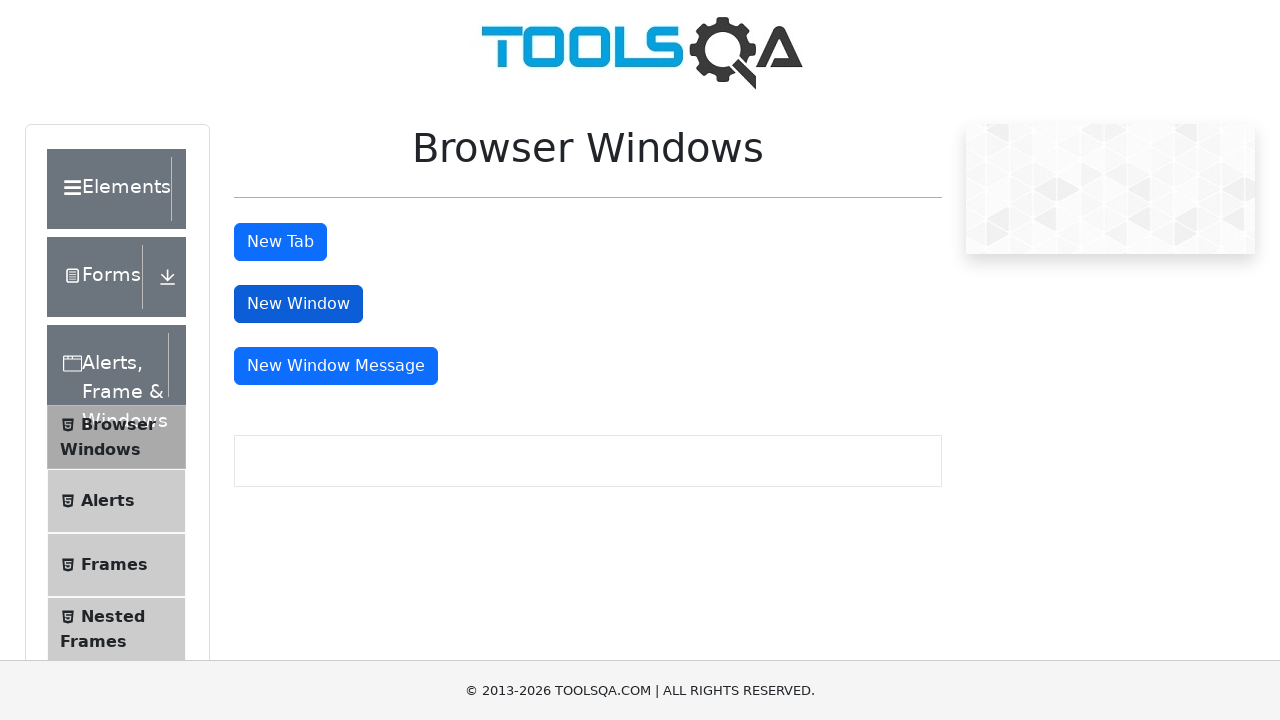

Switched to new window/page
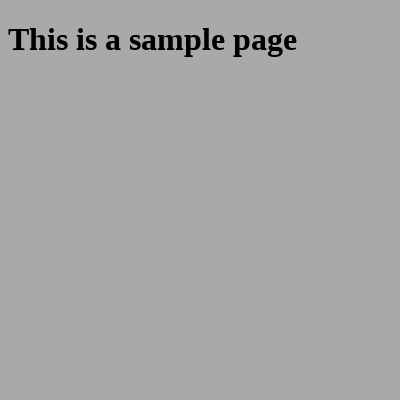

New window page load state confirmed
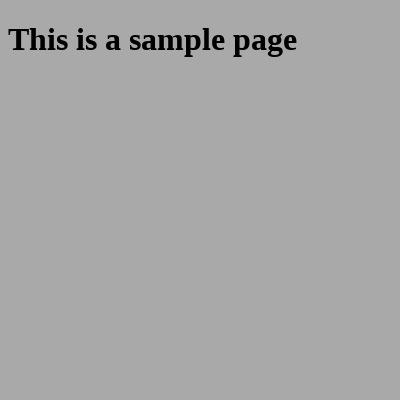

Retrieved heading text from child window: This is a sample page
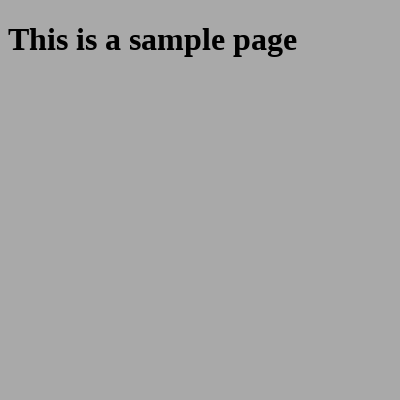

Closed child window
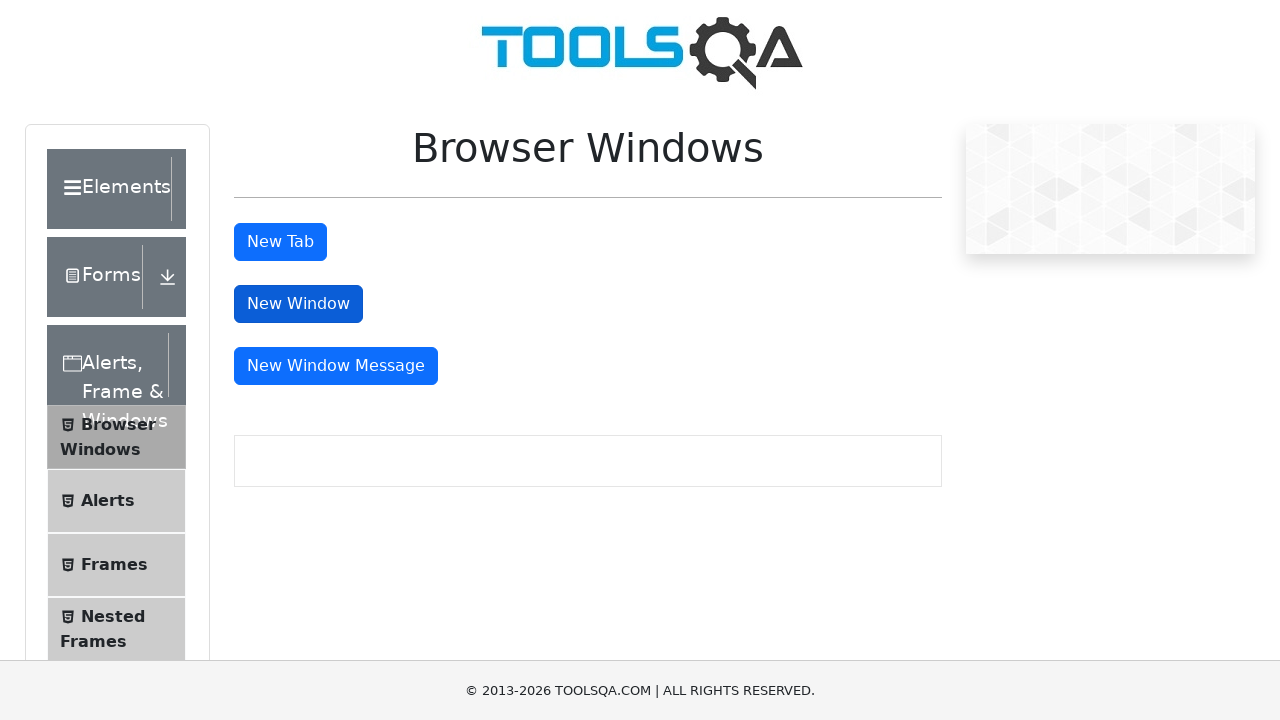

Verified main window is active and accessible
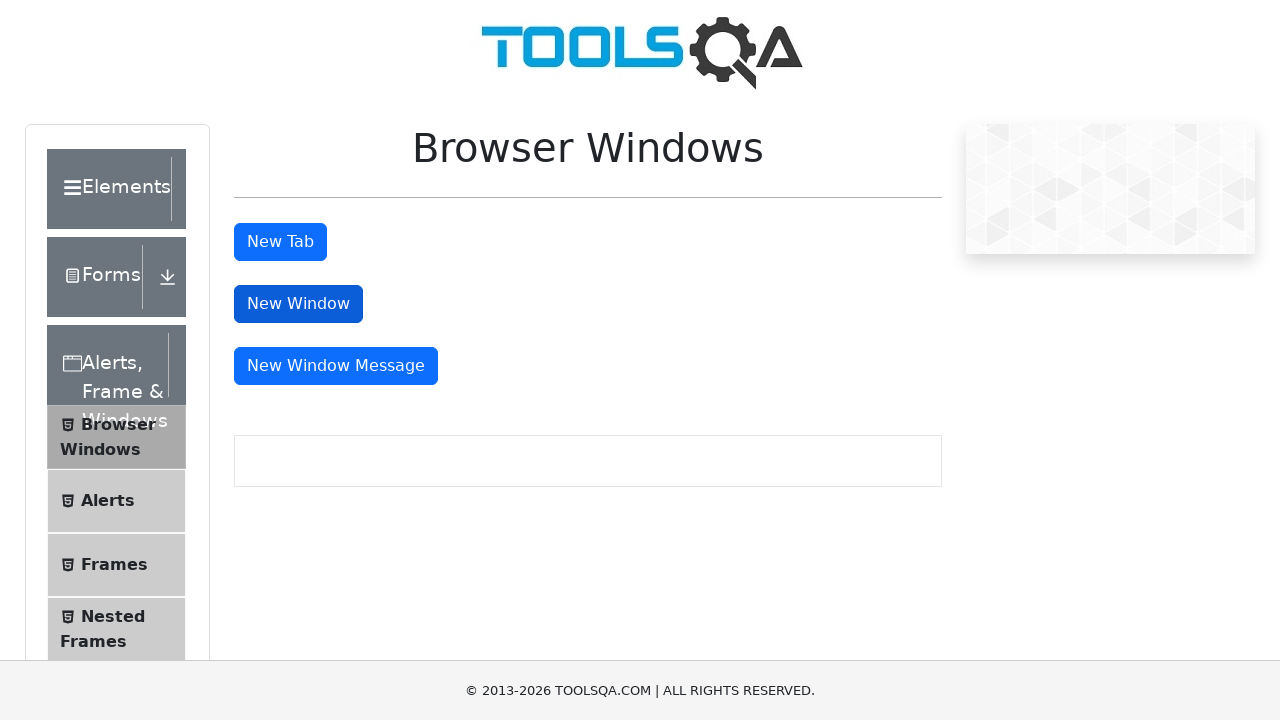

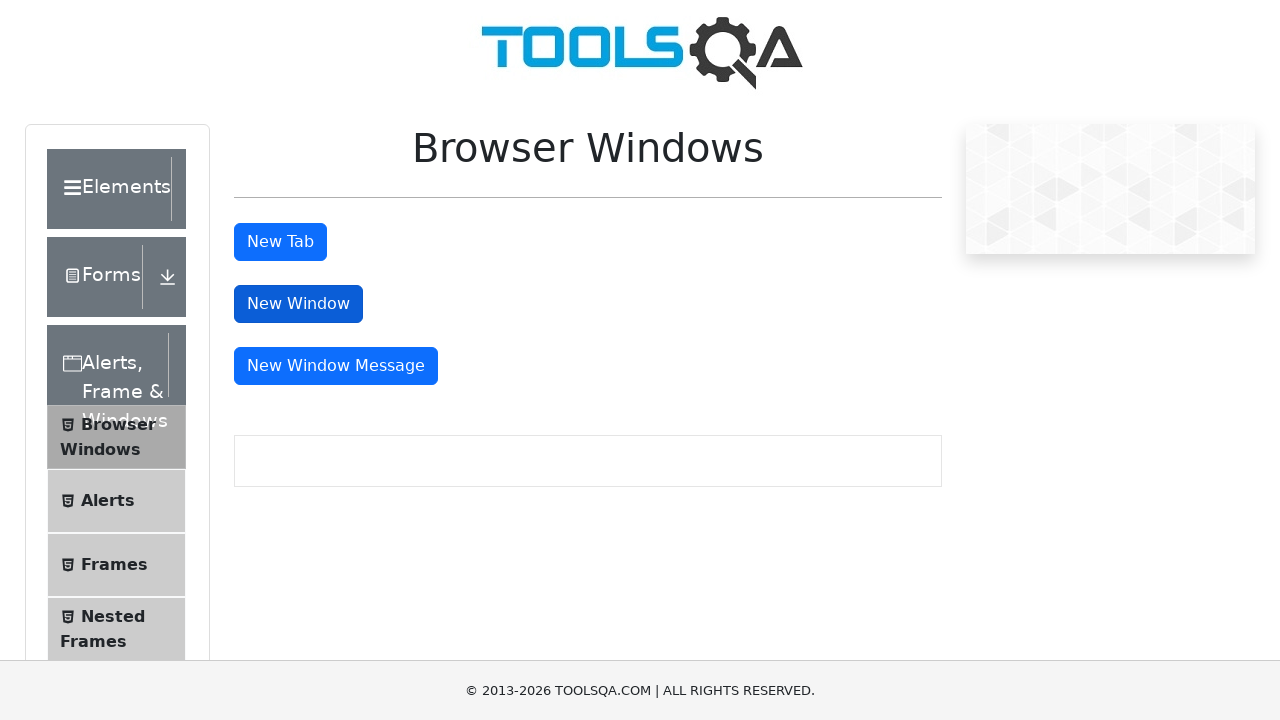